Tests clicking a confirm popup button, accepting the confirmation, and verifying the resulting message

Starting URL: https://kristinek.github.io/site/examples/alerts_popups

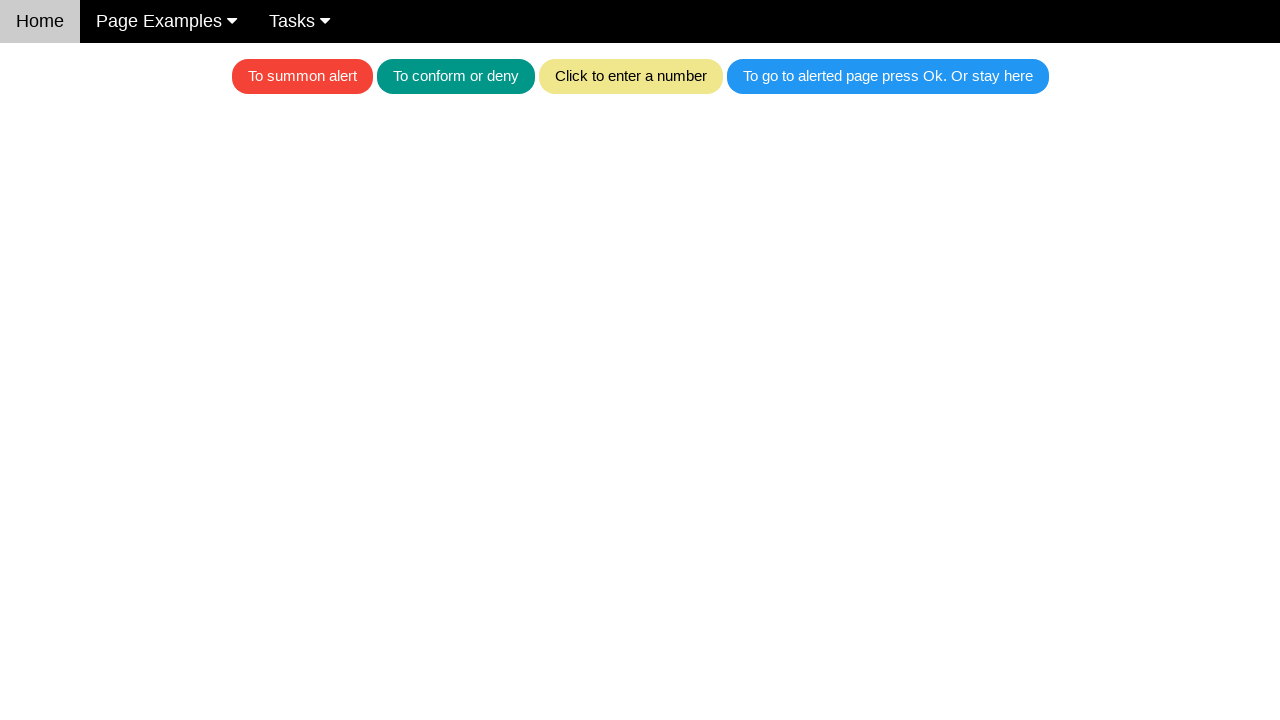

Set up dialog handler to accept confirm popups
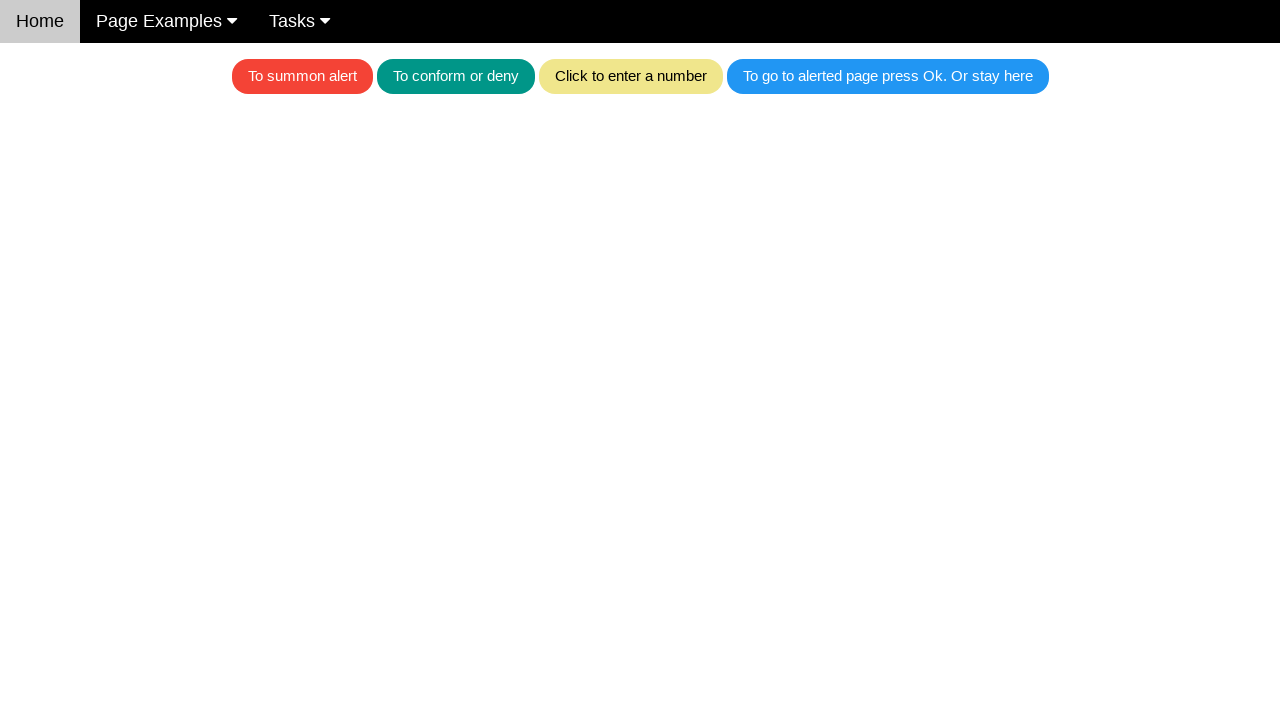

Clicked teal button to trigger confirm popup at (456, 76) on .w3-teal
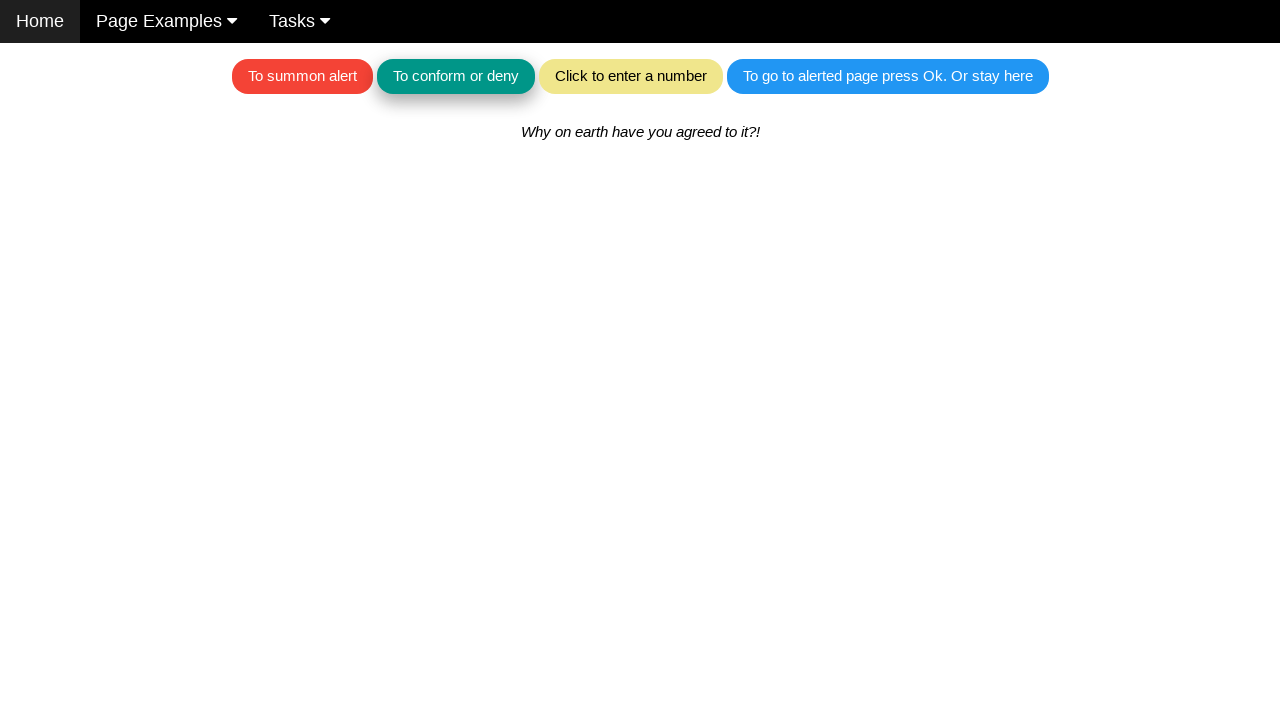

Waited for result text to appear in textForAlerts element
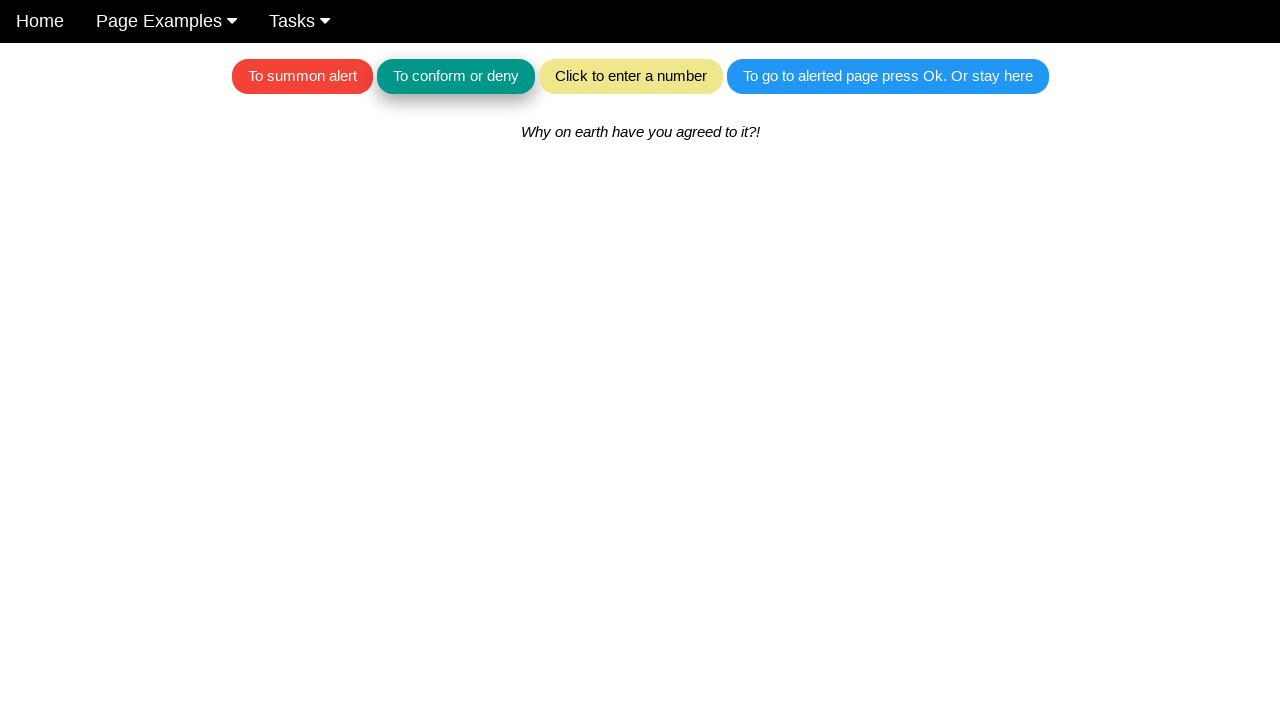

Verified result message 'Why on earth have you agreed to it?!' is displayed
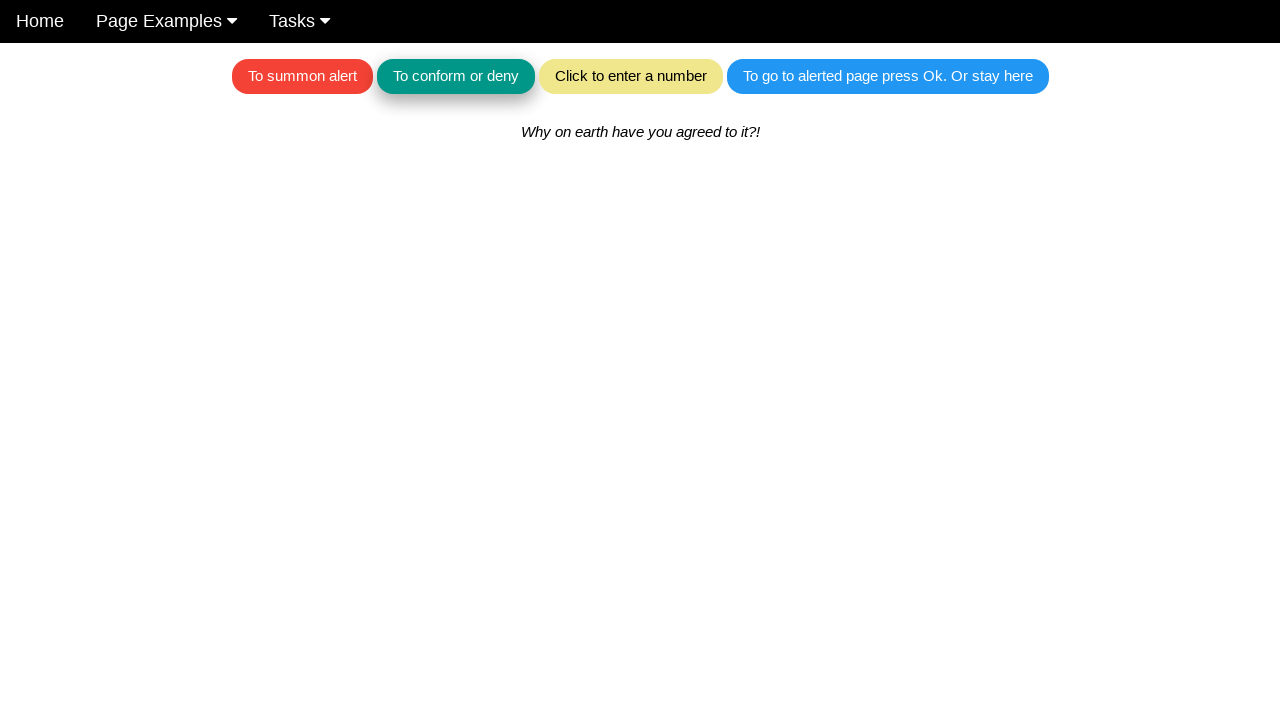

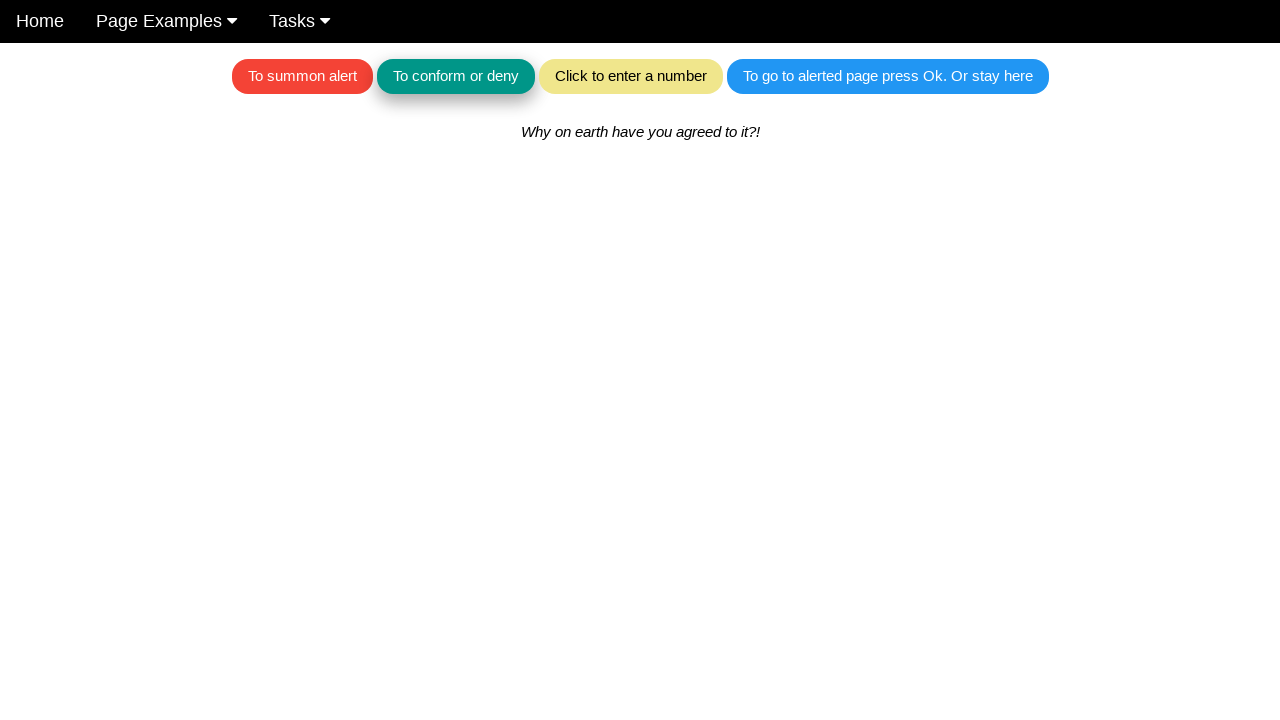